Tests a text box form by filling in user name, email, current address, and permanent address fields, then submitting the form and verifying the output is displayed.

Starting URL: https://demoqa.com/text-box

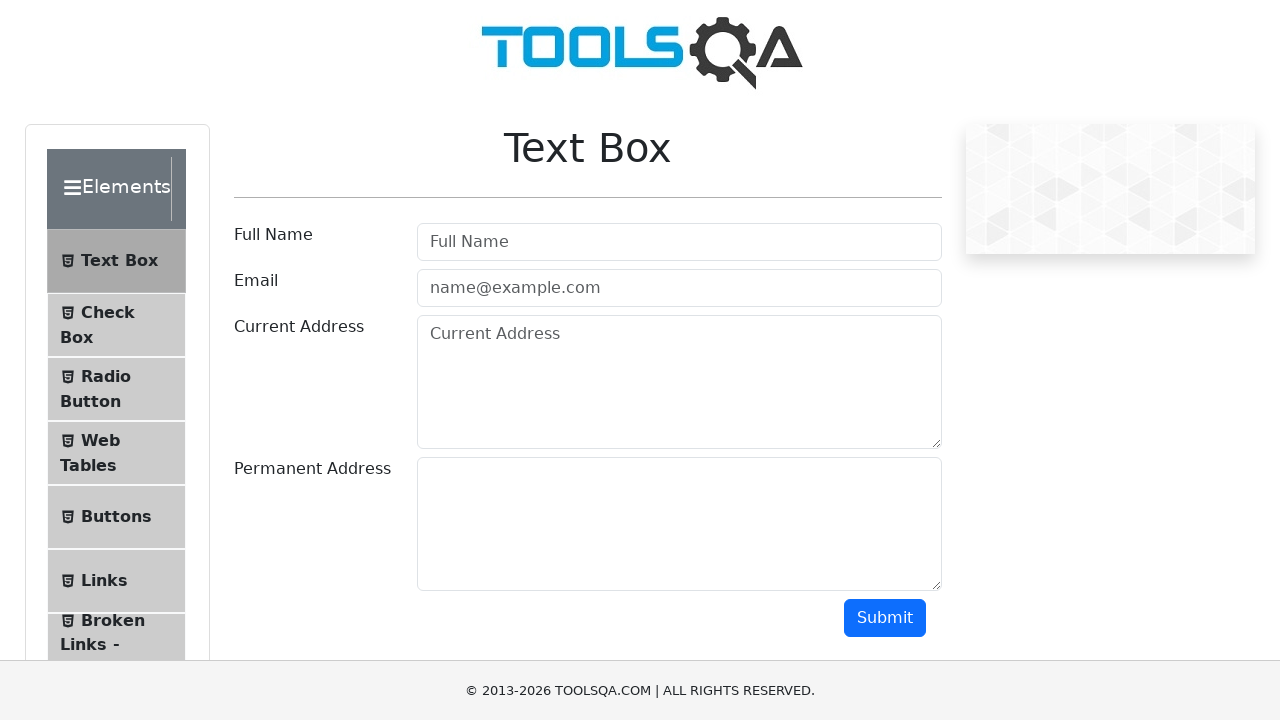

Filled user name field with 'Rajesh Kumar' on input#userName
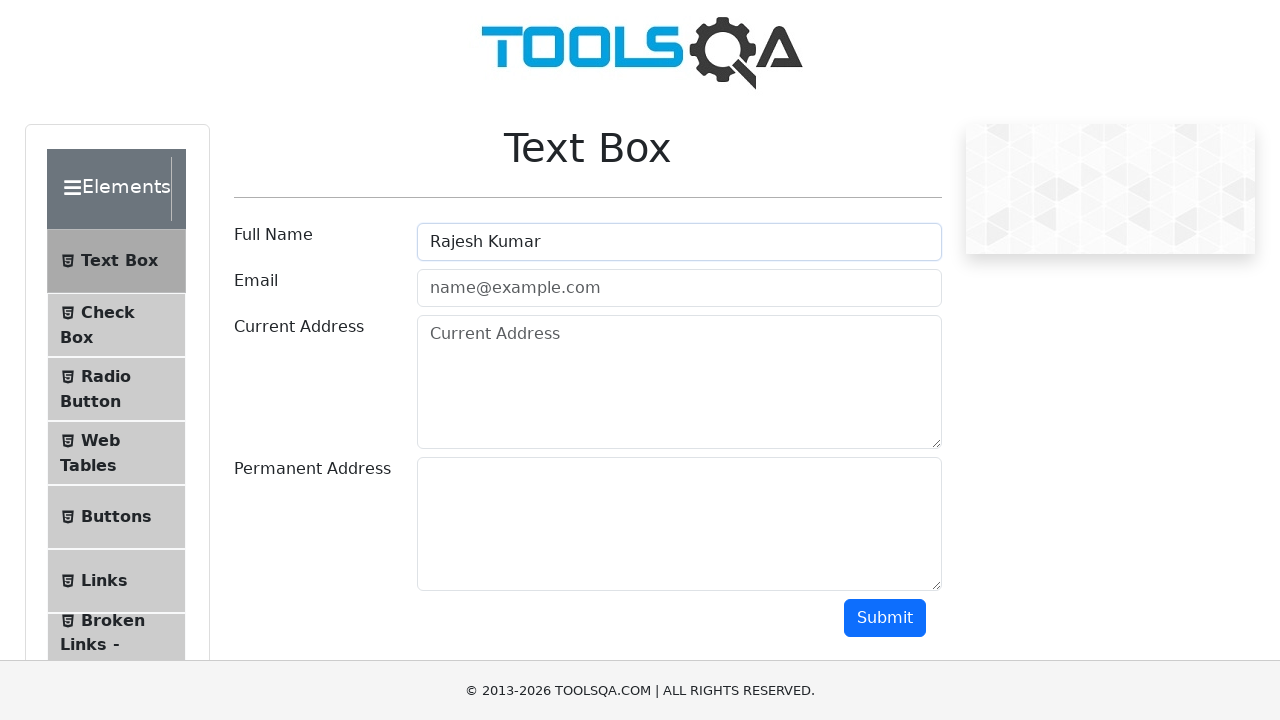

Filled user email field with 'rajesh.kumar@example.com' on input#userEmail
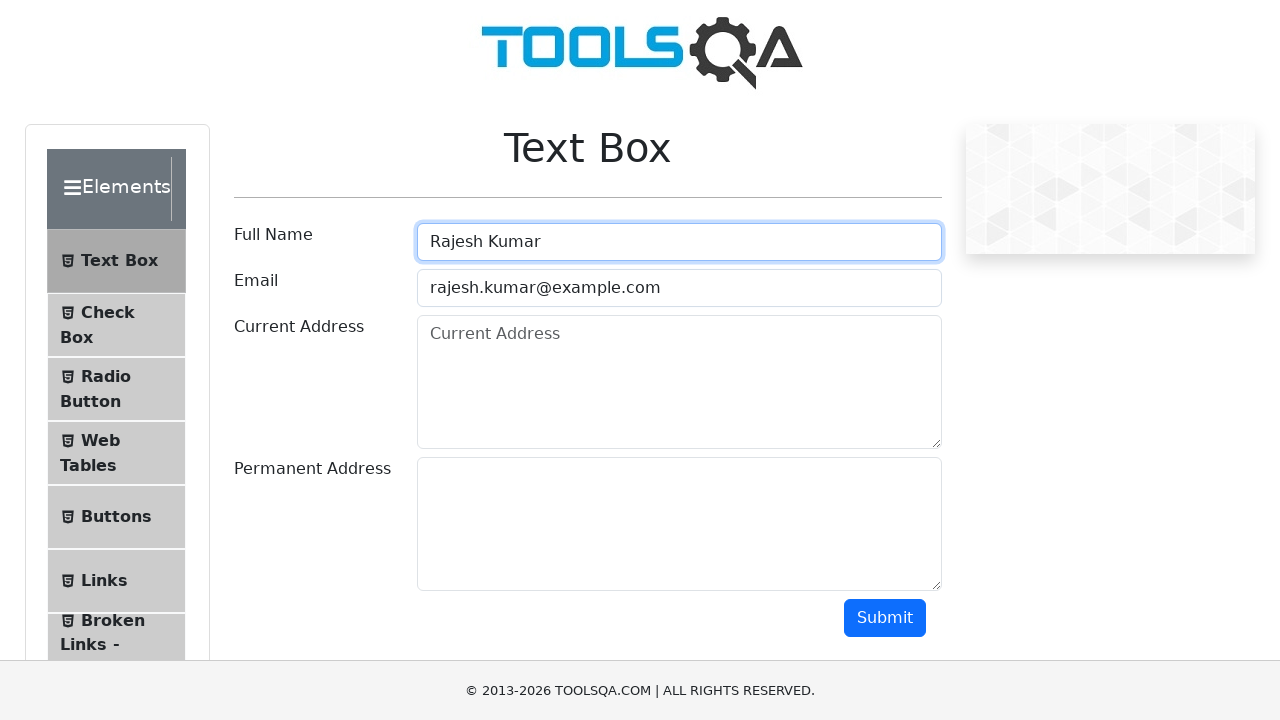

Filled current address field with '123 Main Street, Bangalore' on textarea#currentAddress
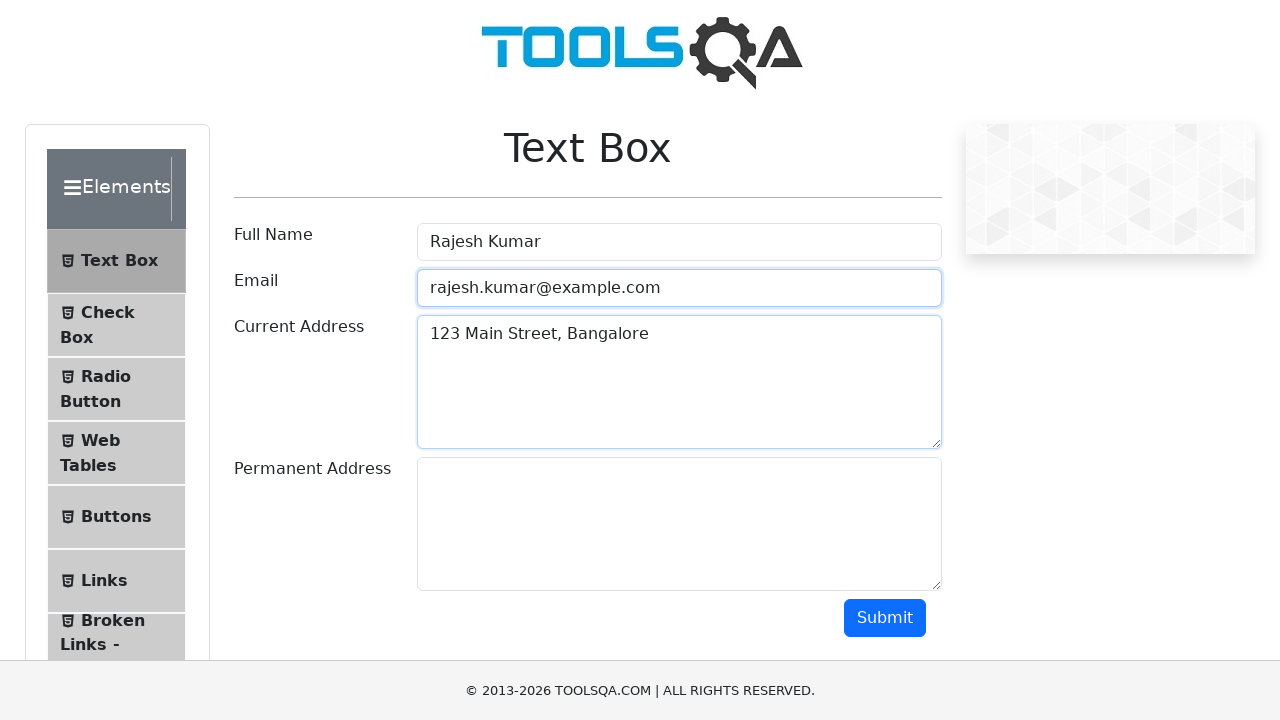

Filled permanent address field with '456 Park Avenue, Chennai' on textarea#permanentAddress
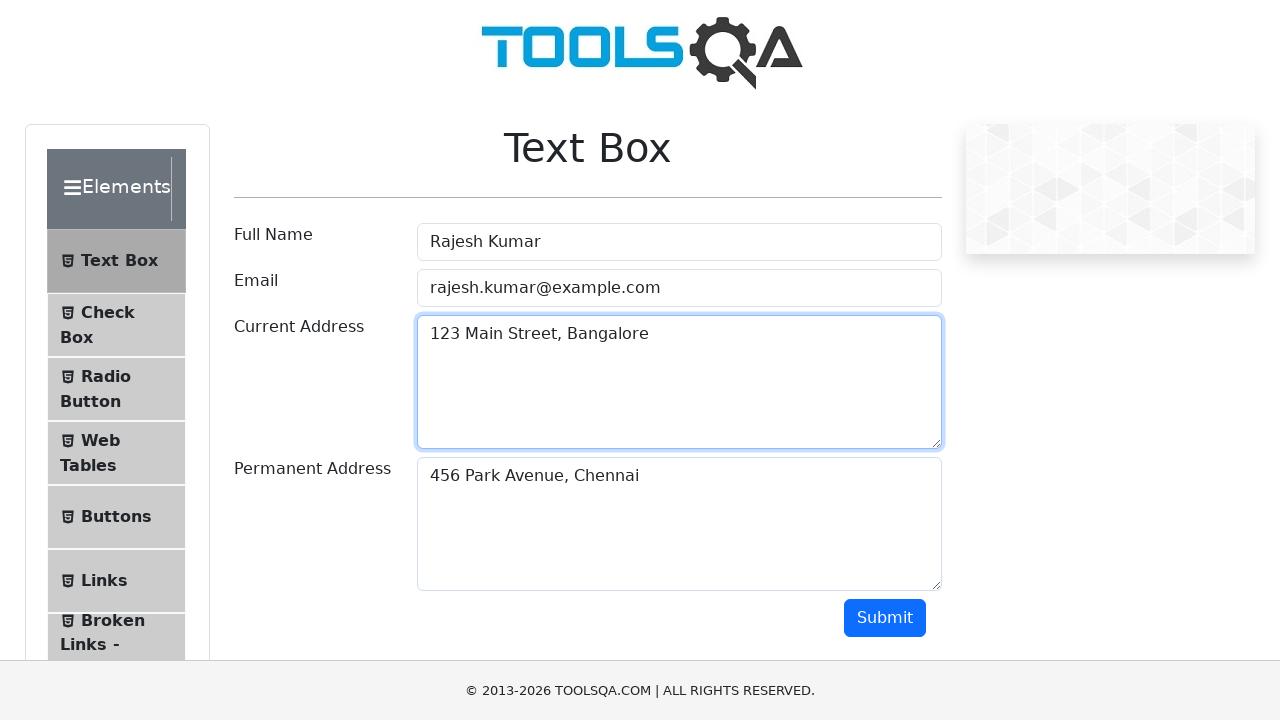

Clicked submit button to submit the form at (885, 618) on #submit
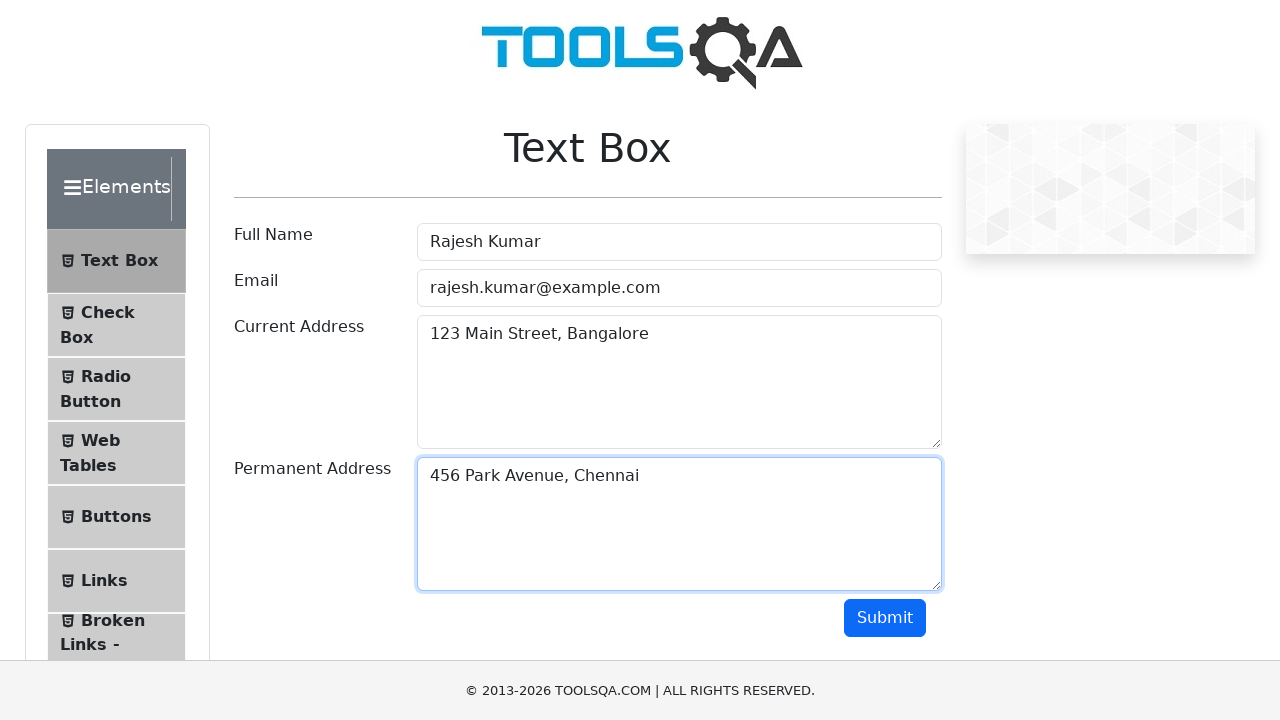

Form output section loaded and displayed
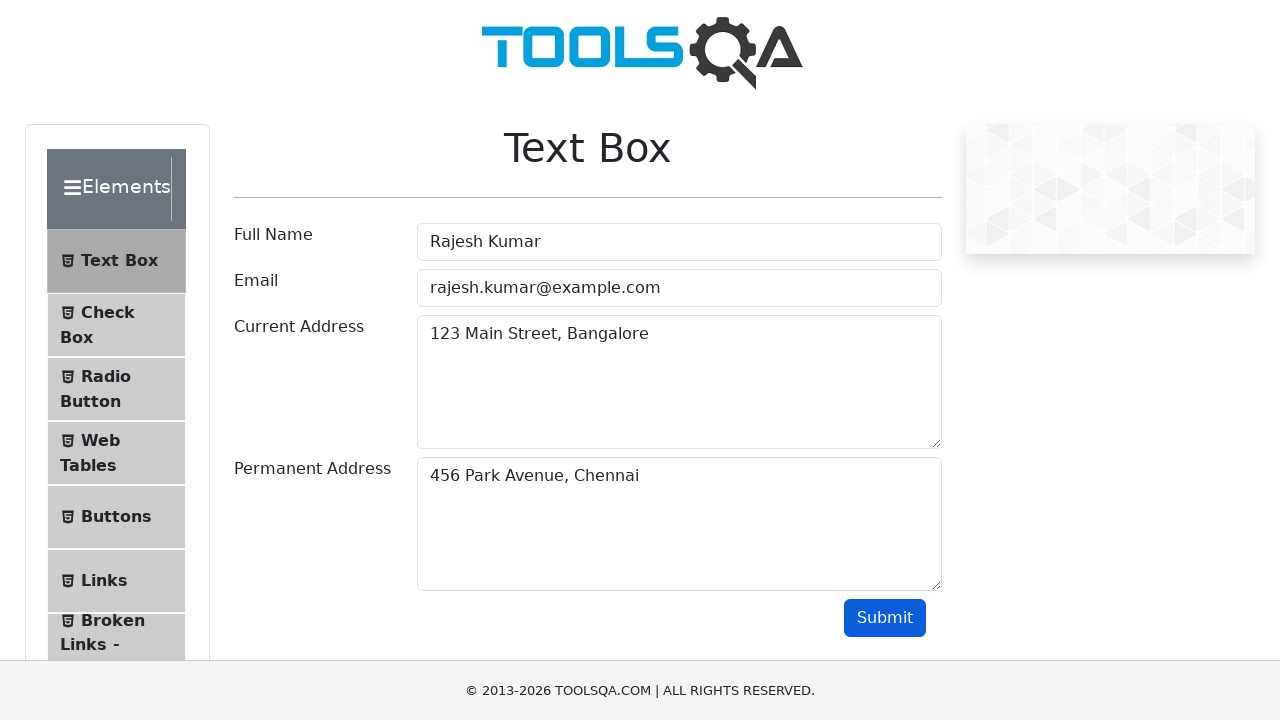

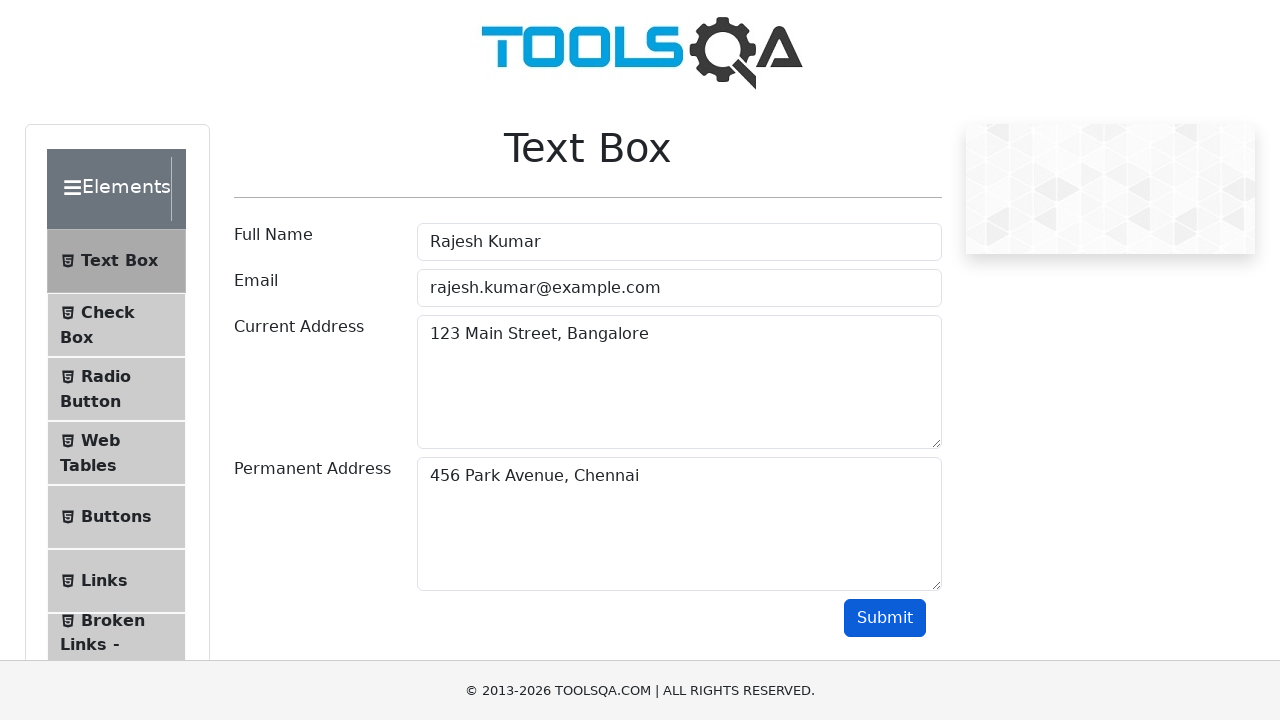